Tests downward scrolling behavior on the Apple Japan website by repeatedly scrolling down with random distances, returning to the top when reaching the bottom, and simulating reading pauses between scrolls.

Starting URL: https://www.apple.com/jp/

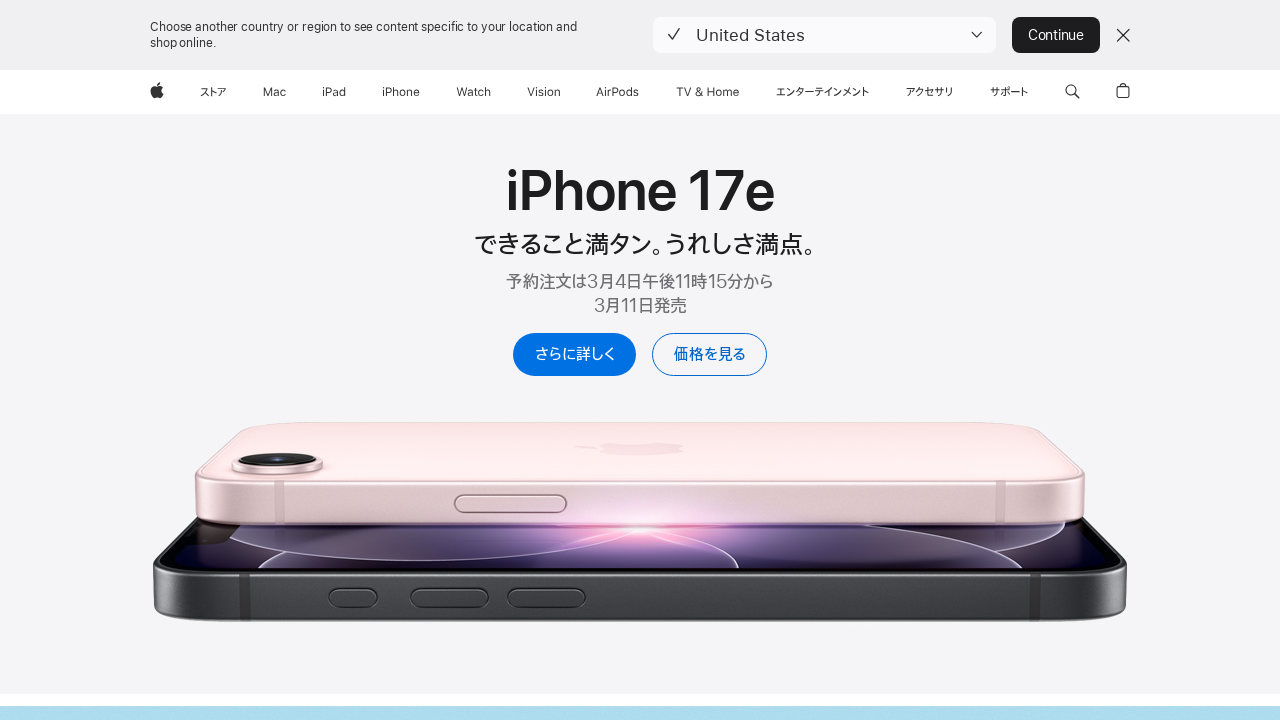

Waited for page to reach network idle state
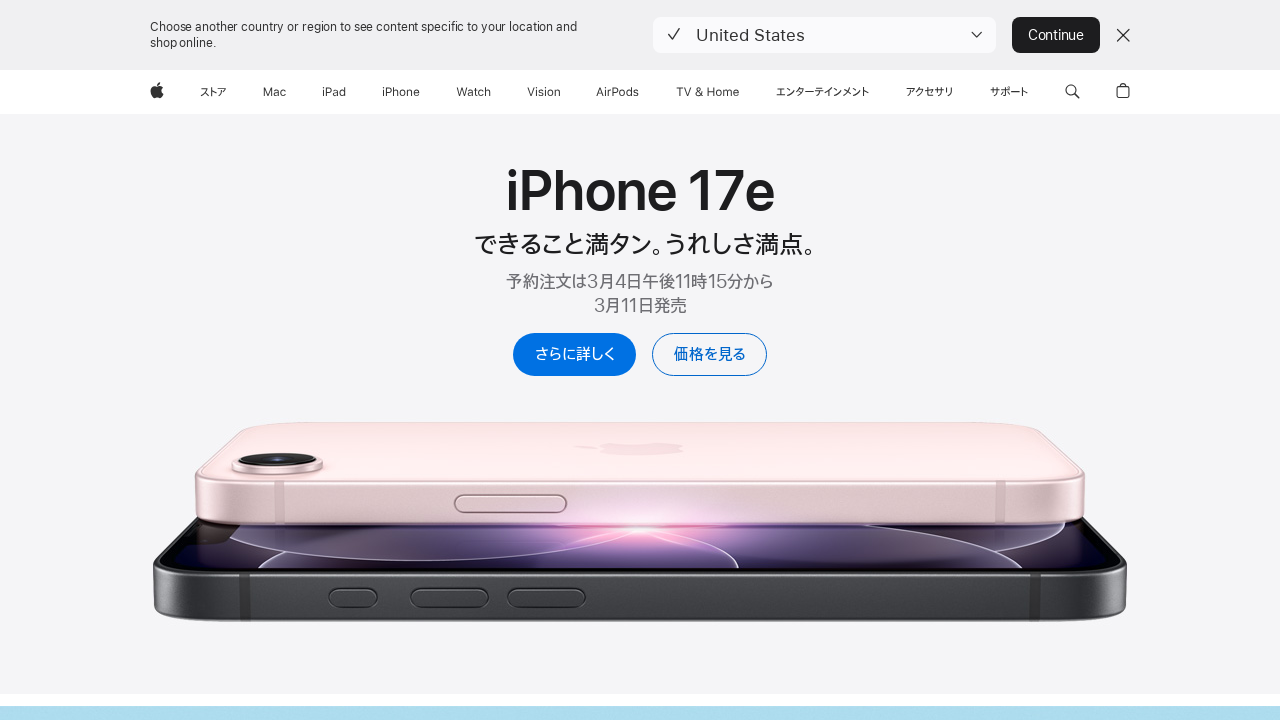

Paused for 2 seconds to allow page rendering
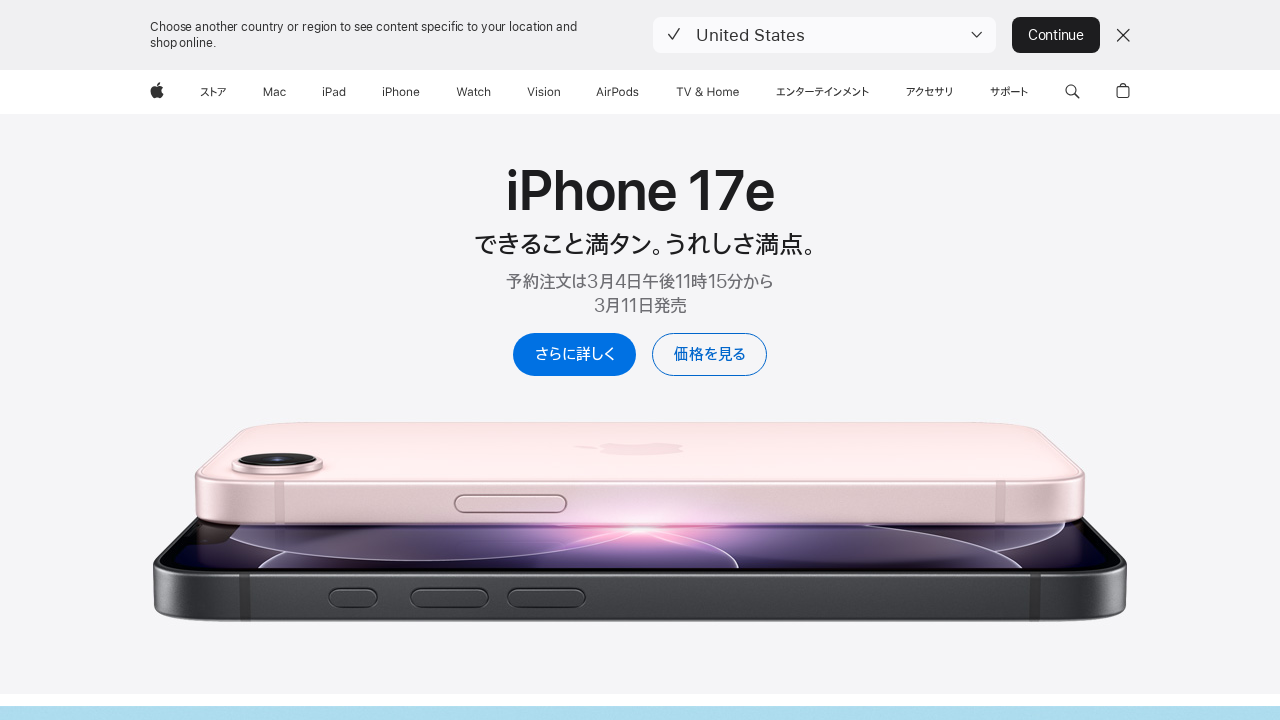

Retrieved page scroll metrics (scrollHeight, clientHeight, scrollTop)
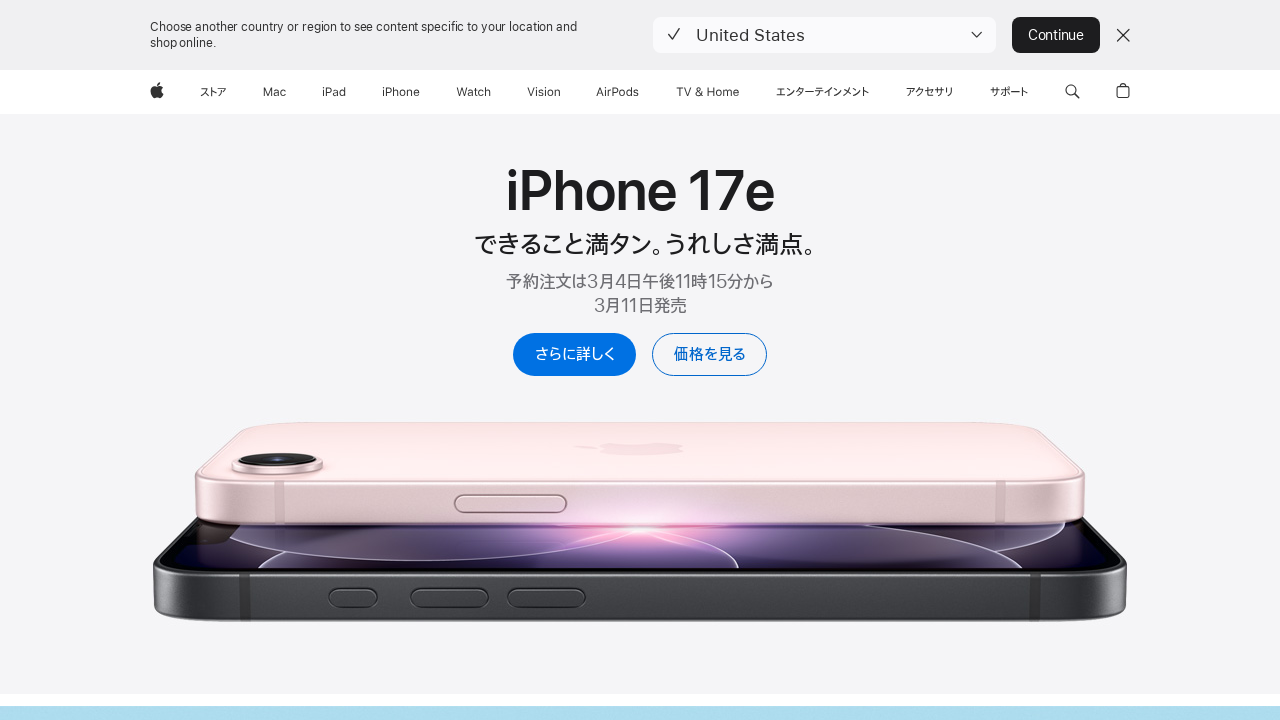

Scrolled down by 162px to position 162px
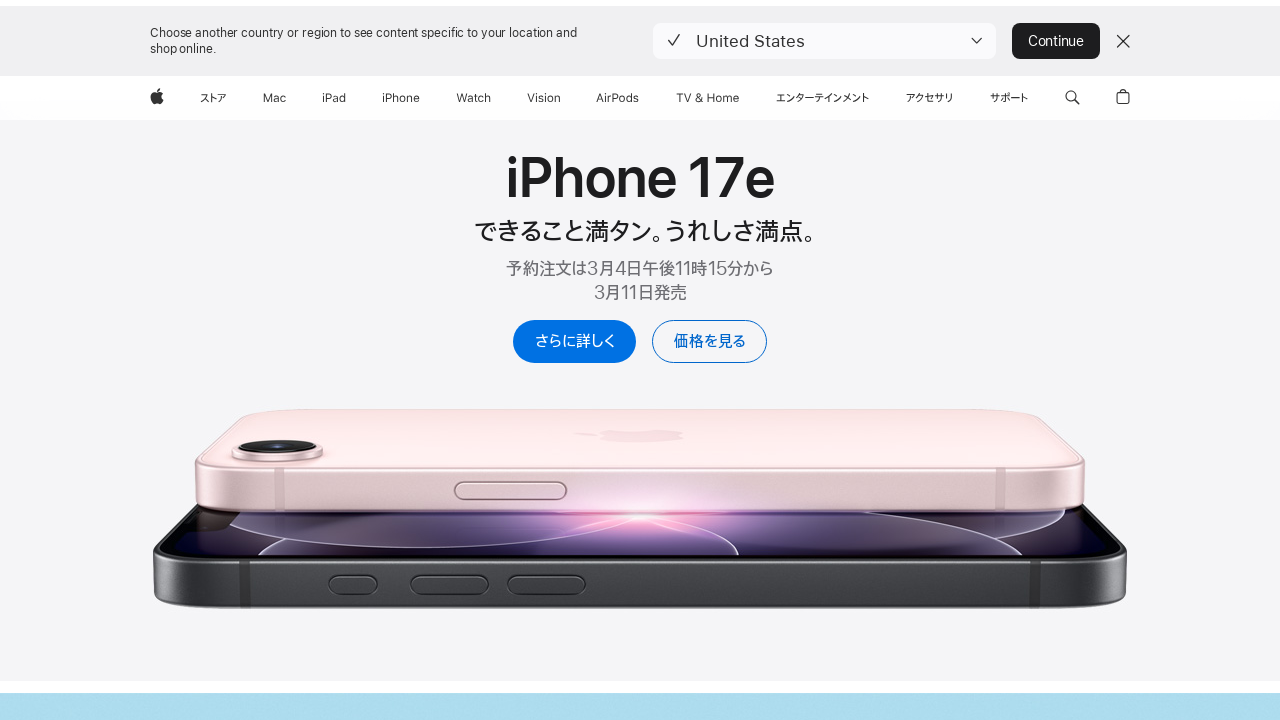

Paused for 1.16 seconds between scrolls (scroll count: 1)
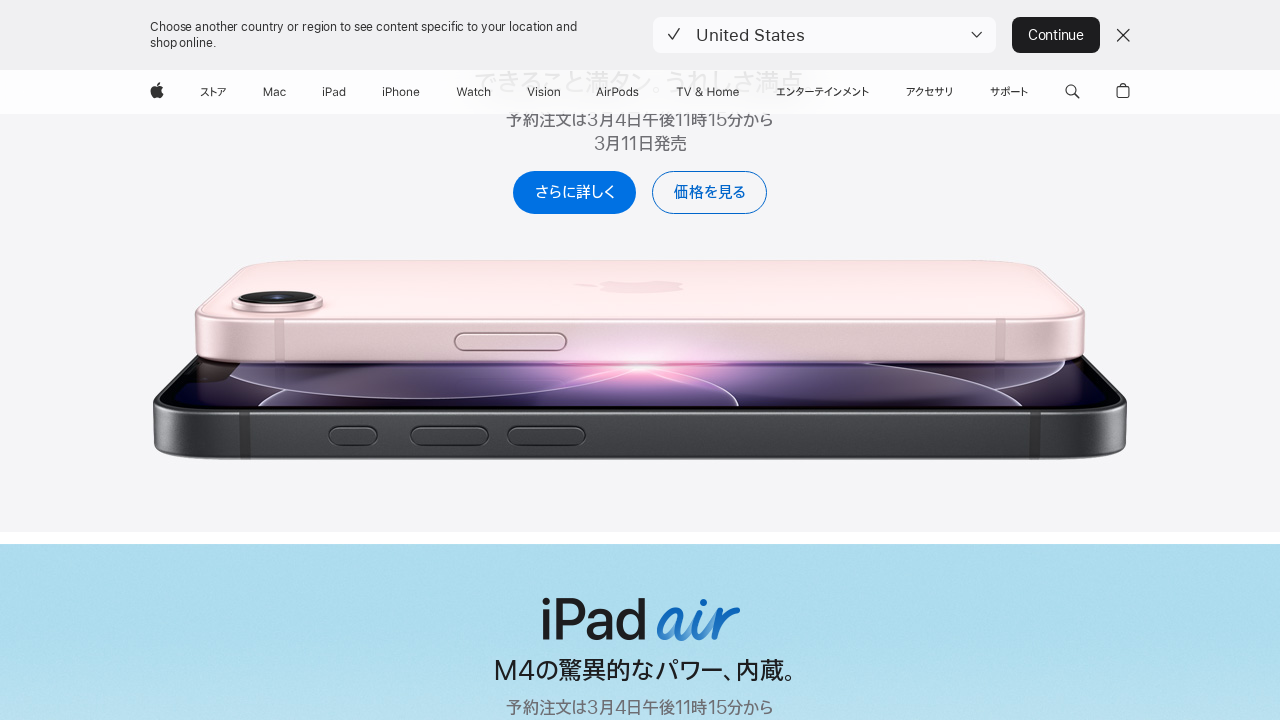

Retrieved page scroll metrics (scrollHeight, clientHeight, scrollTop)
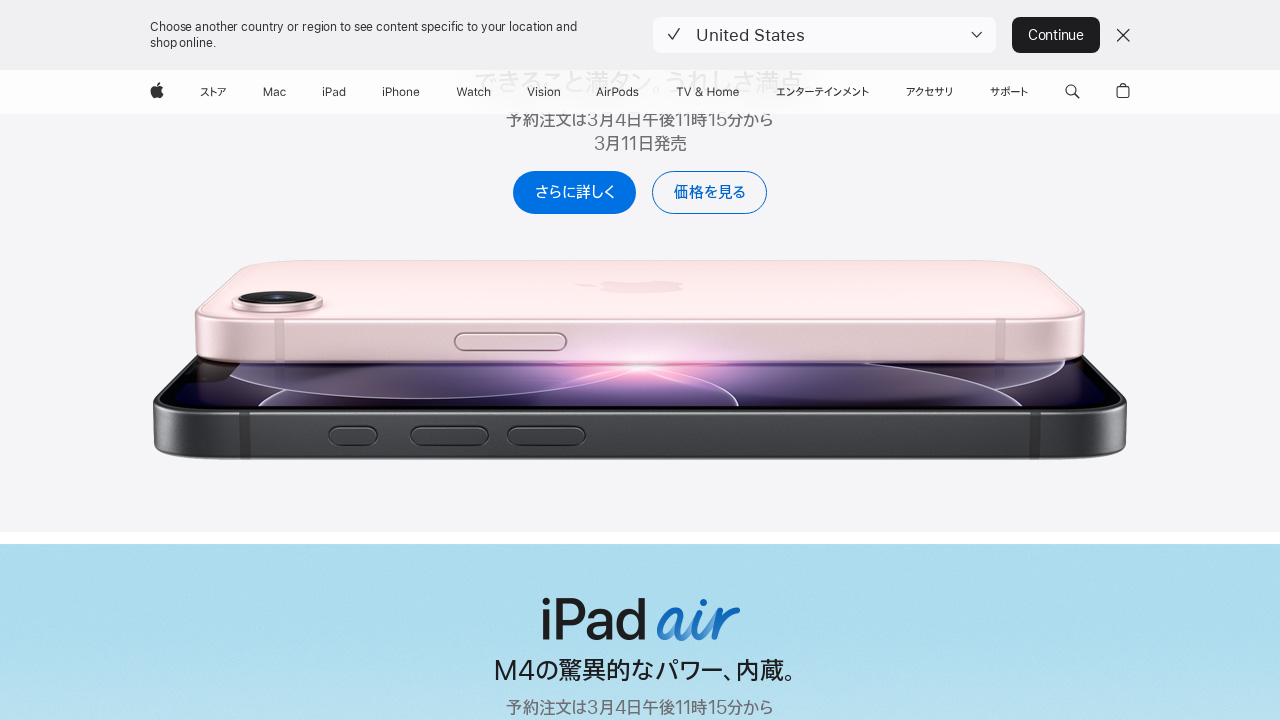

Scrolled down by 160px to position 322px
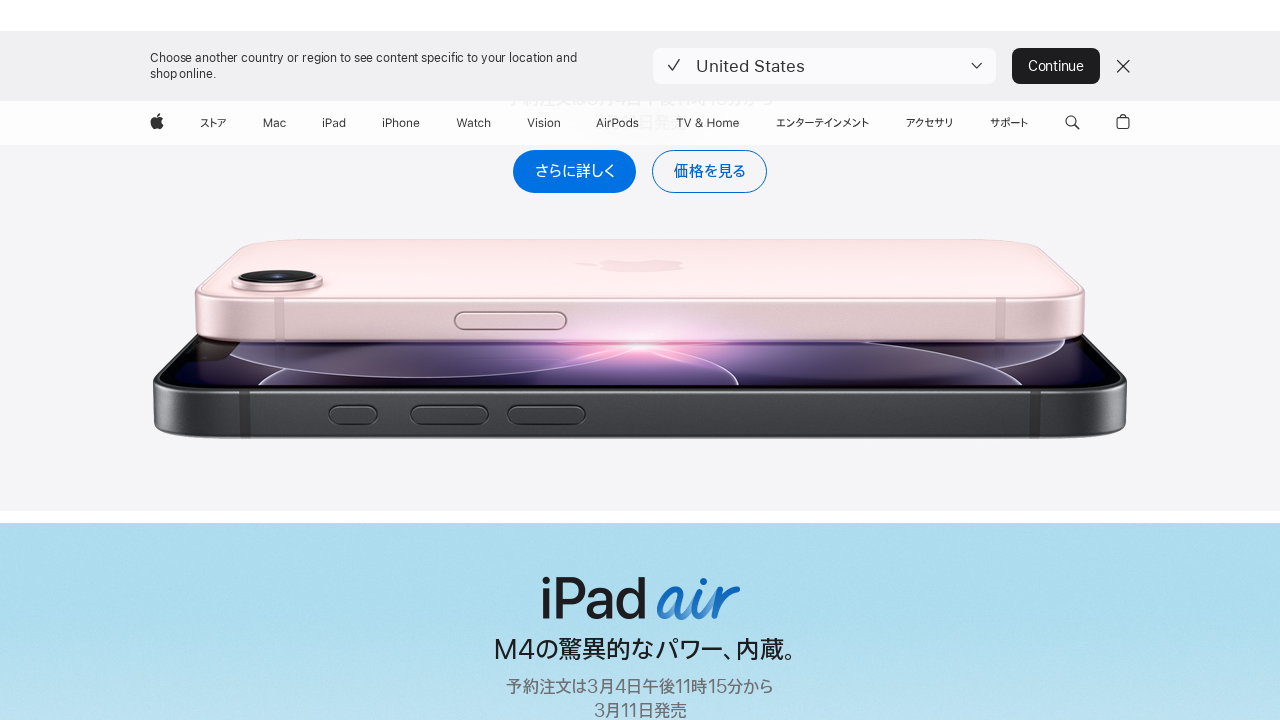

Paused for 1.22 seconds between scrolls (scroll count: 2)
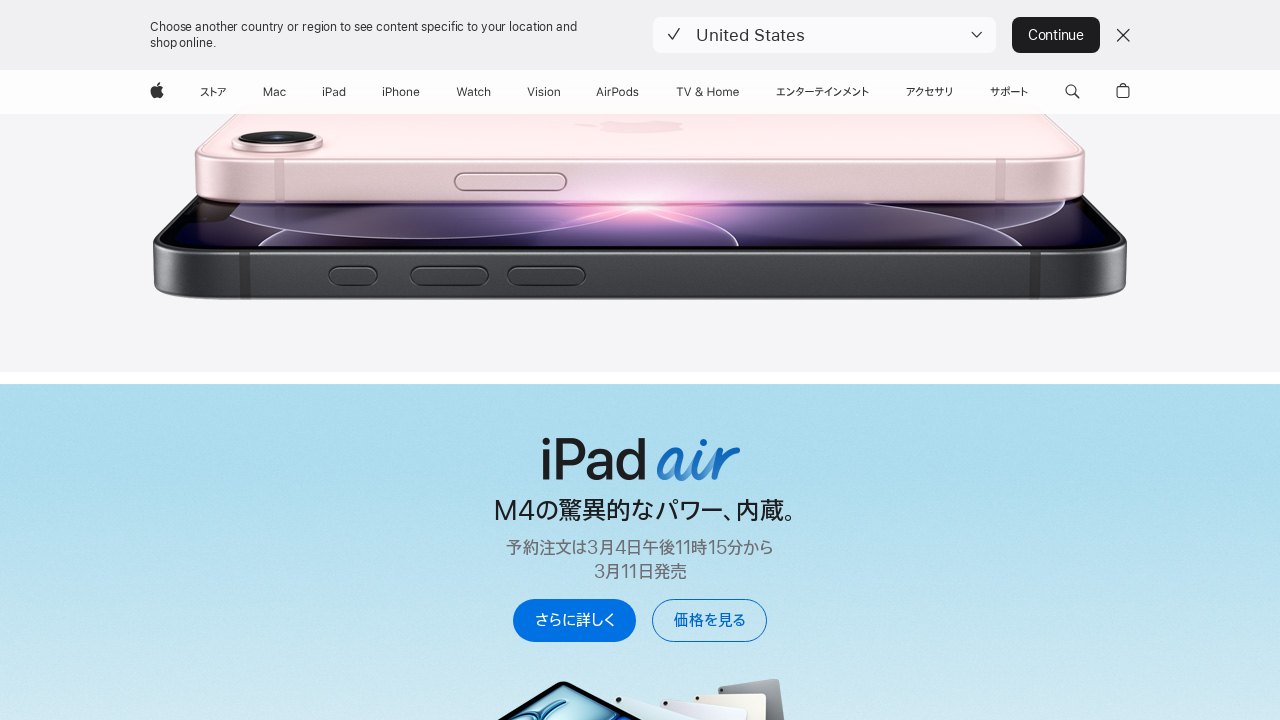

Extended reading pause for 3.99 seconds
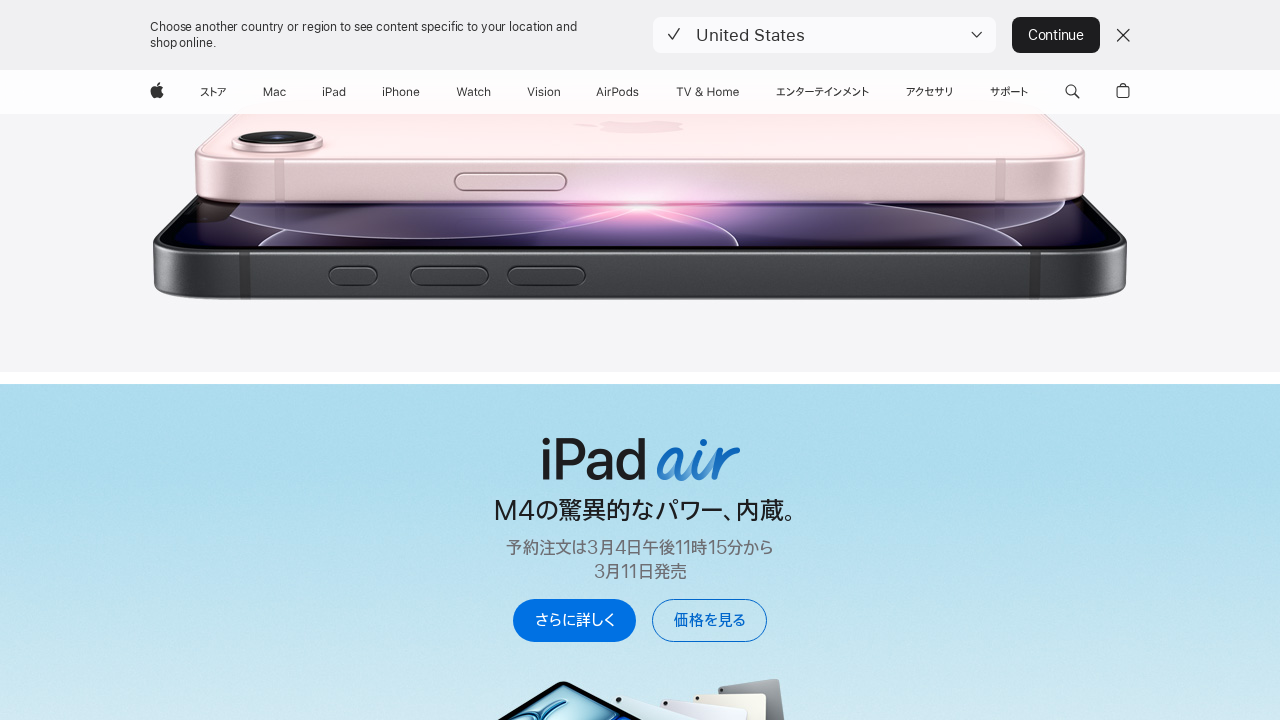

Retrieved page scroll metrics (scrollHeight, clientHeight, scrollTop)
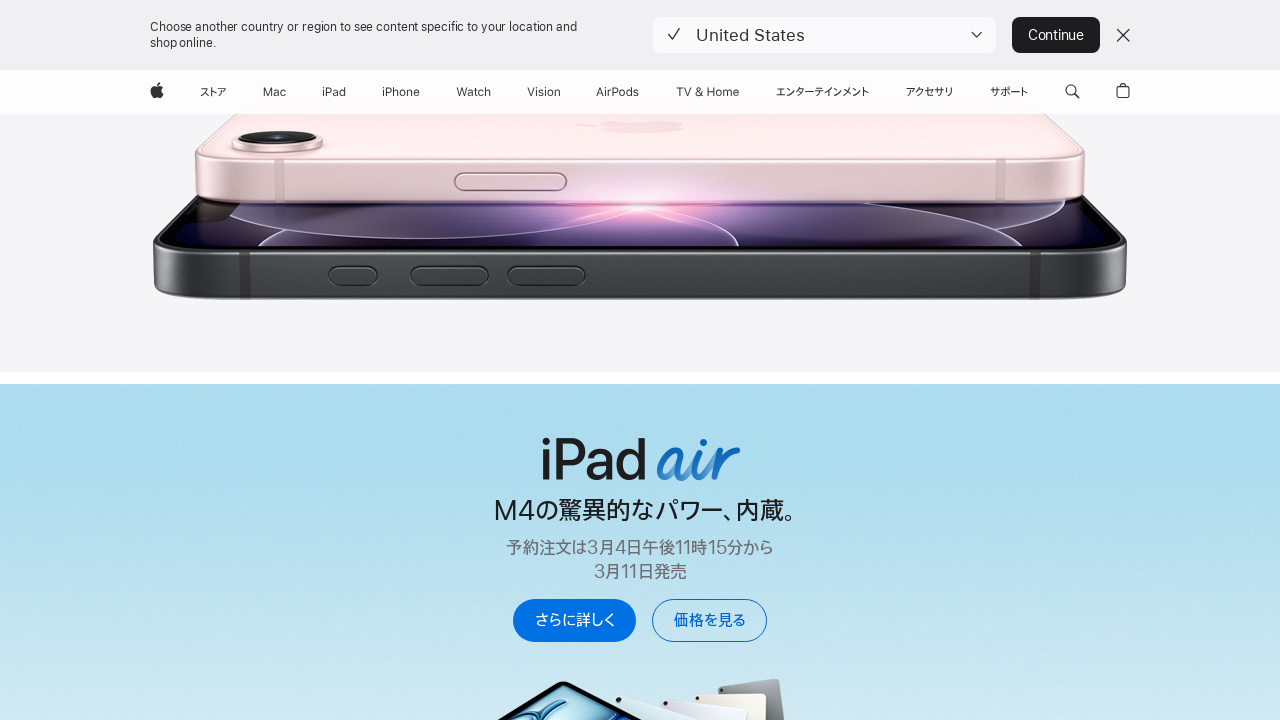

Scrolled down by 235px to position 557px
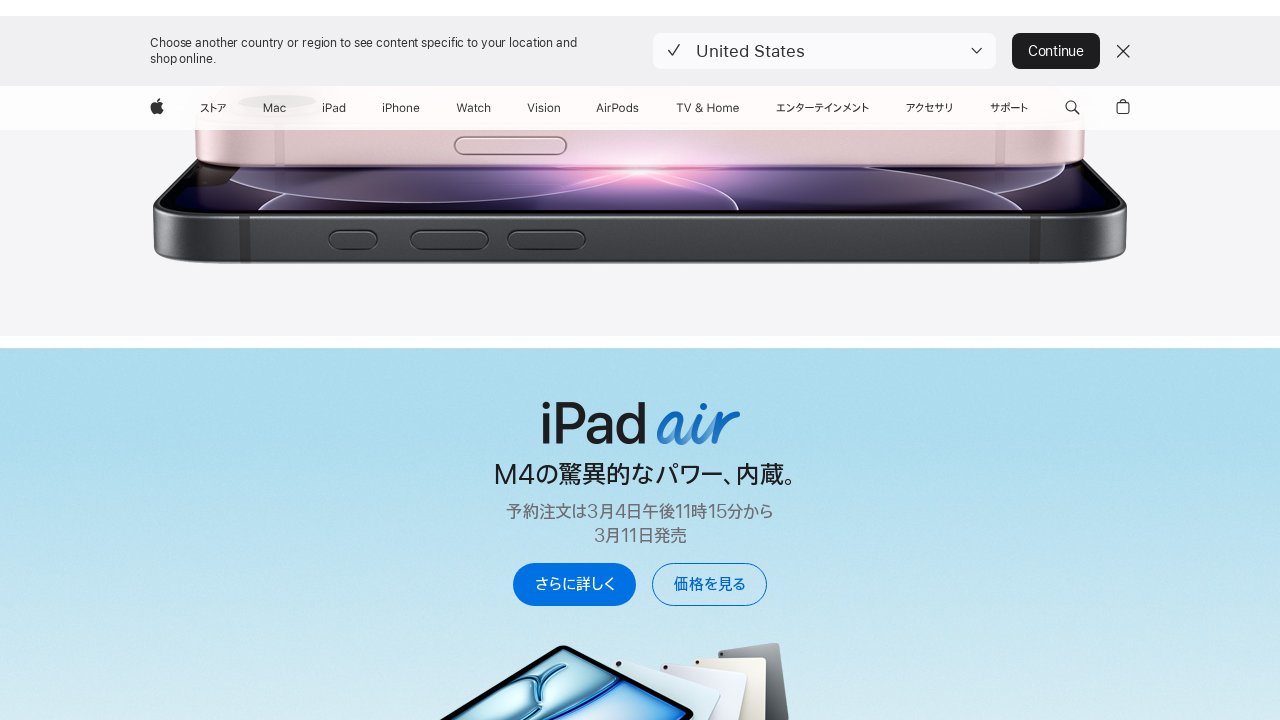

Paused for 1.12 seconds between scrolls (scroll count: 3)
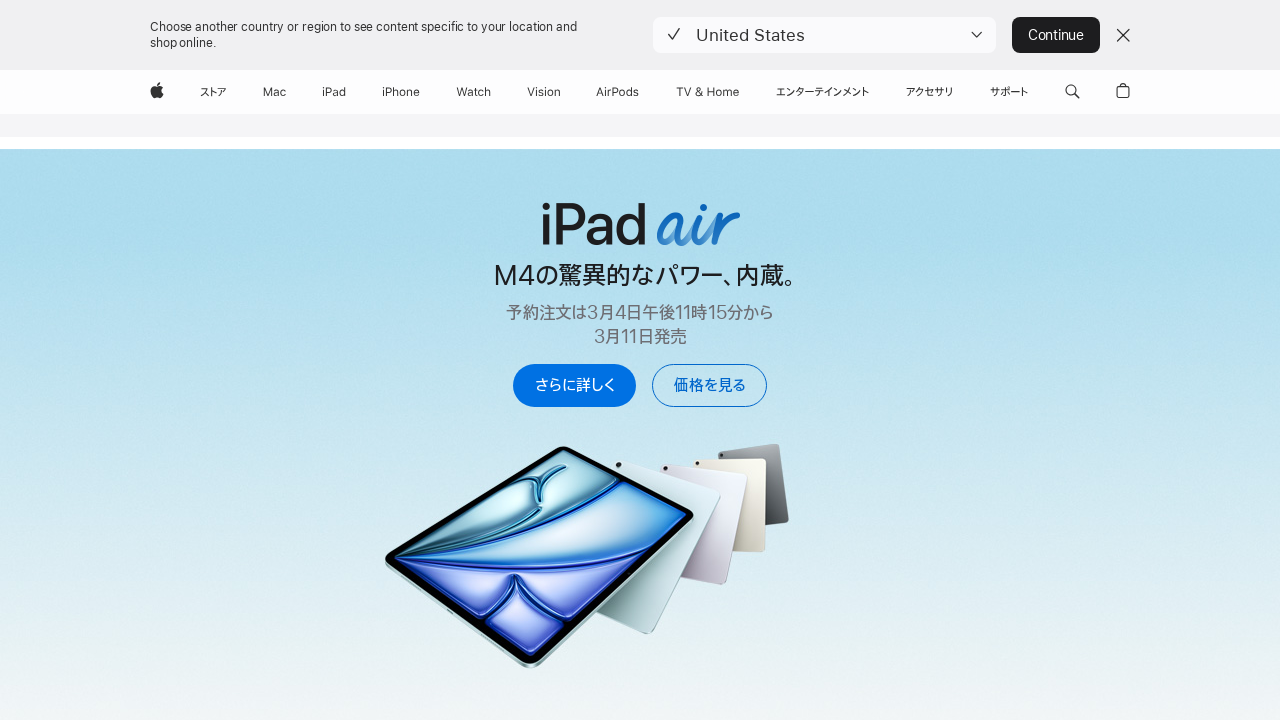

Retrieved page scroll metrics (scrollHeight, clientHeight, scrollTop)
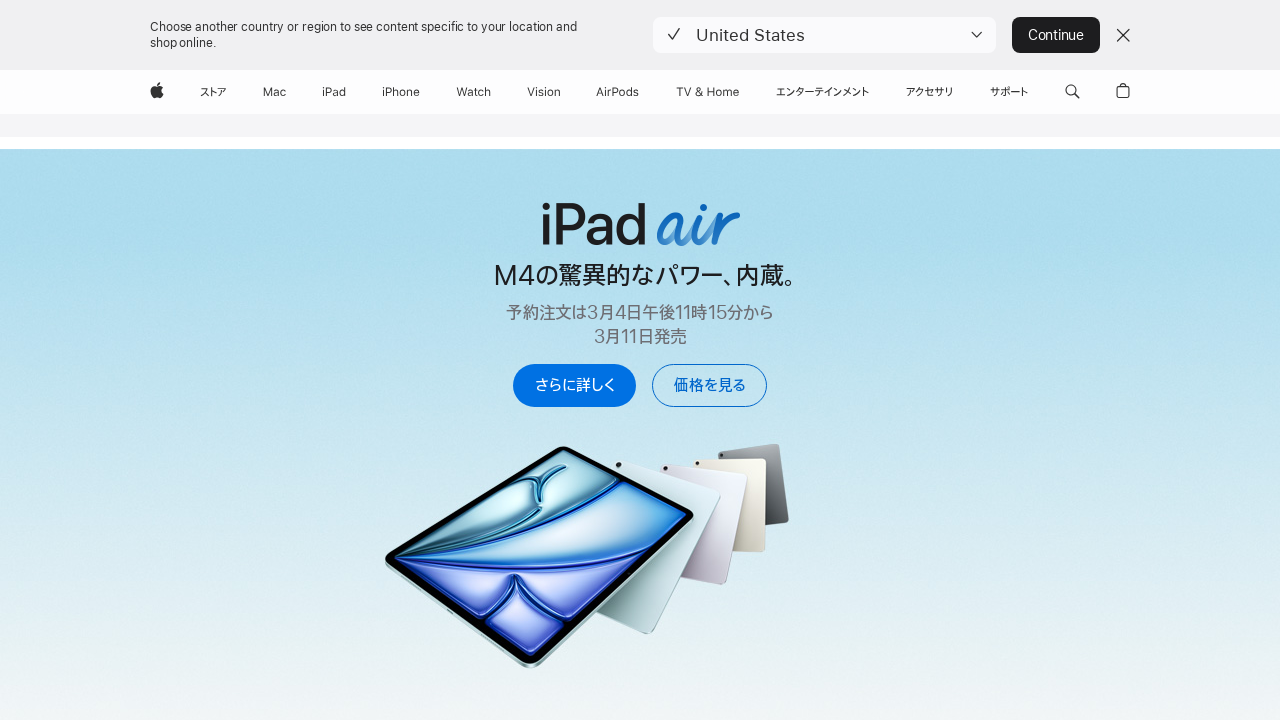

Scrolled down by 159px to position 716px
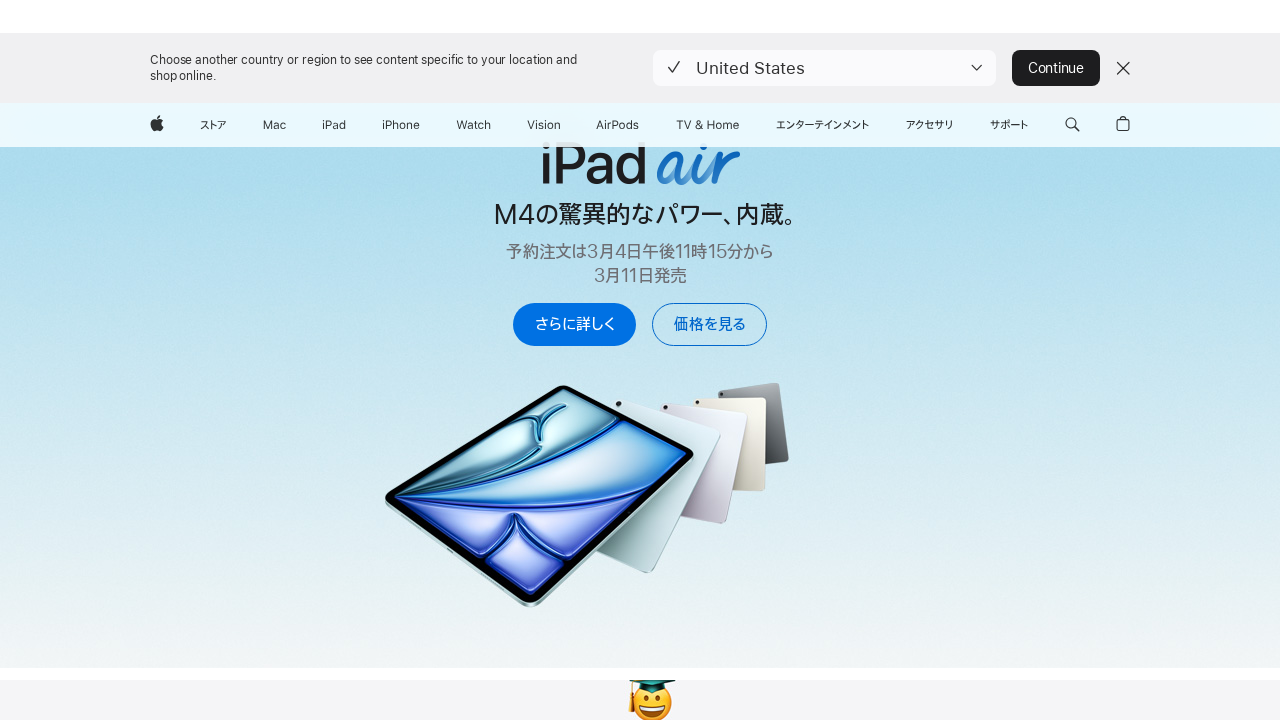

Paused for 1.48 seconds between scrolls (scroll count: 4)
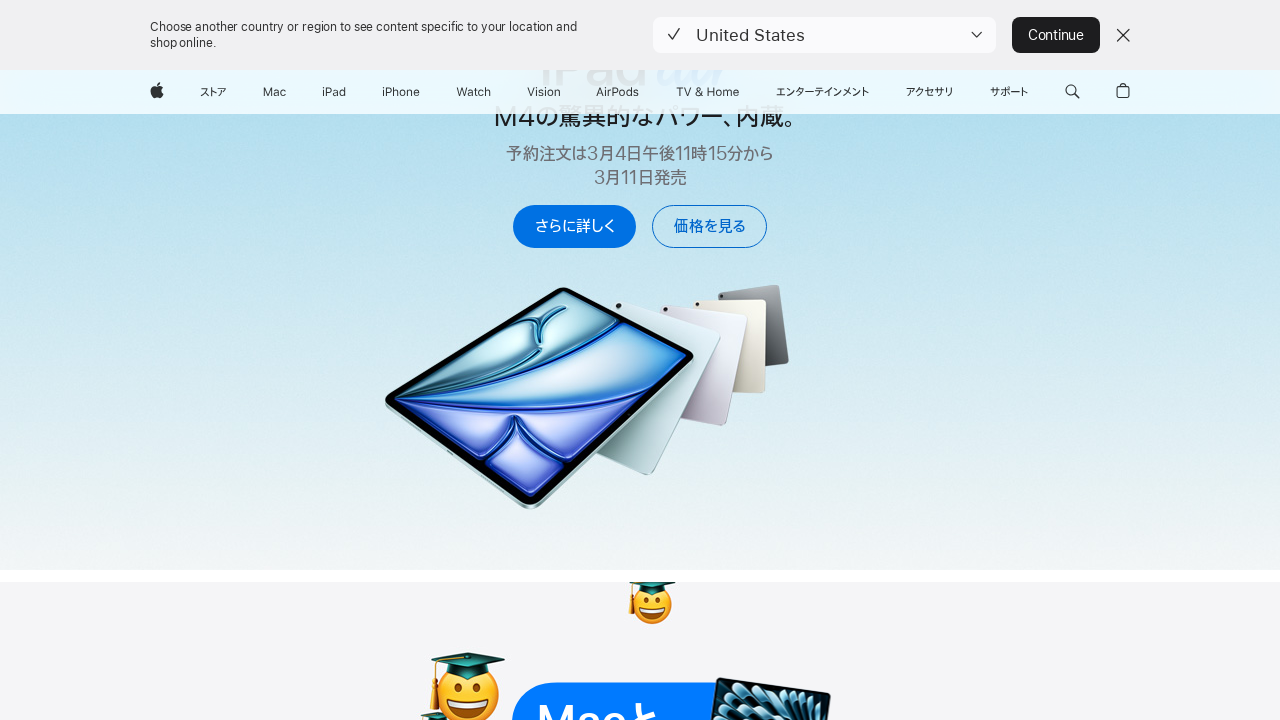

Retrieved page scroll metrics (scrollHeight, clientHeight, scrollTop)
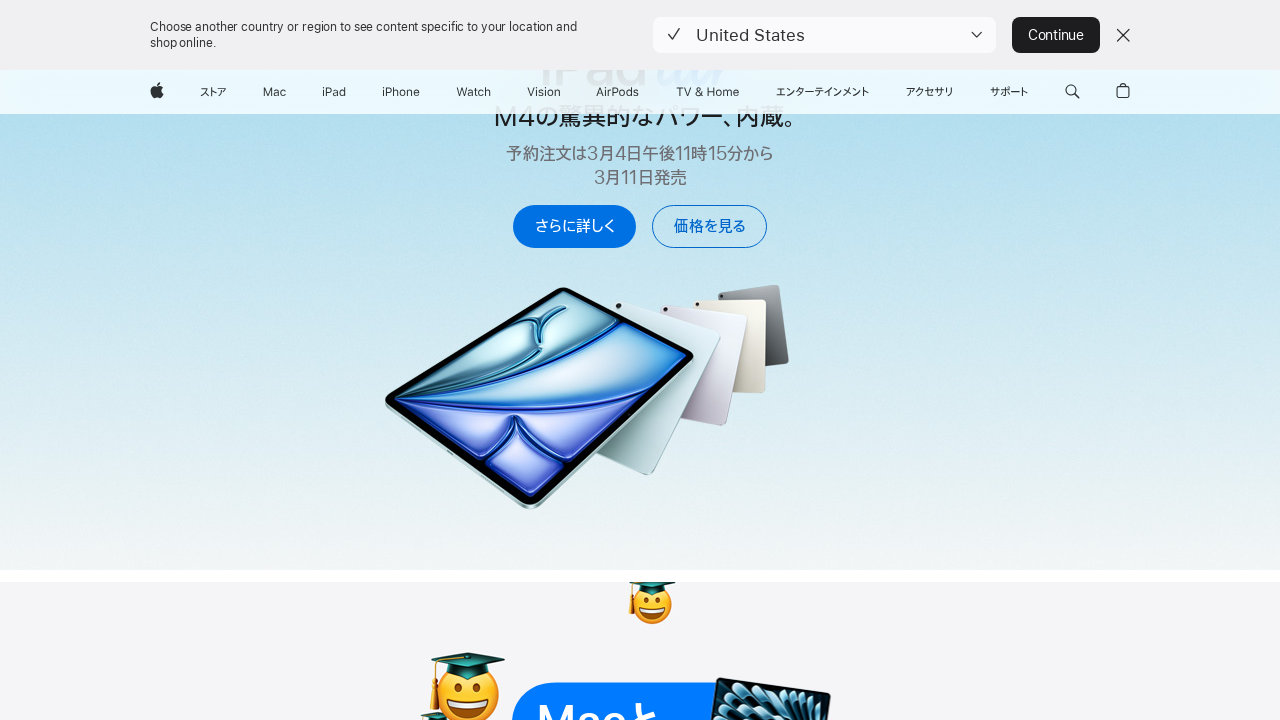

Scrolled down by 170px to position 886px
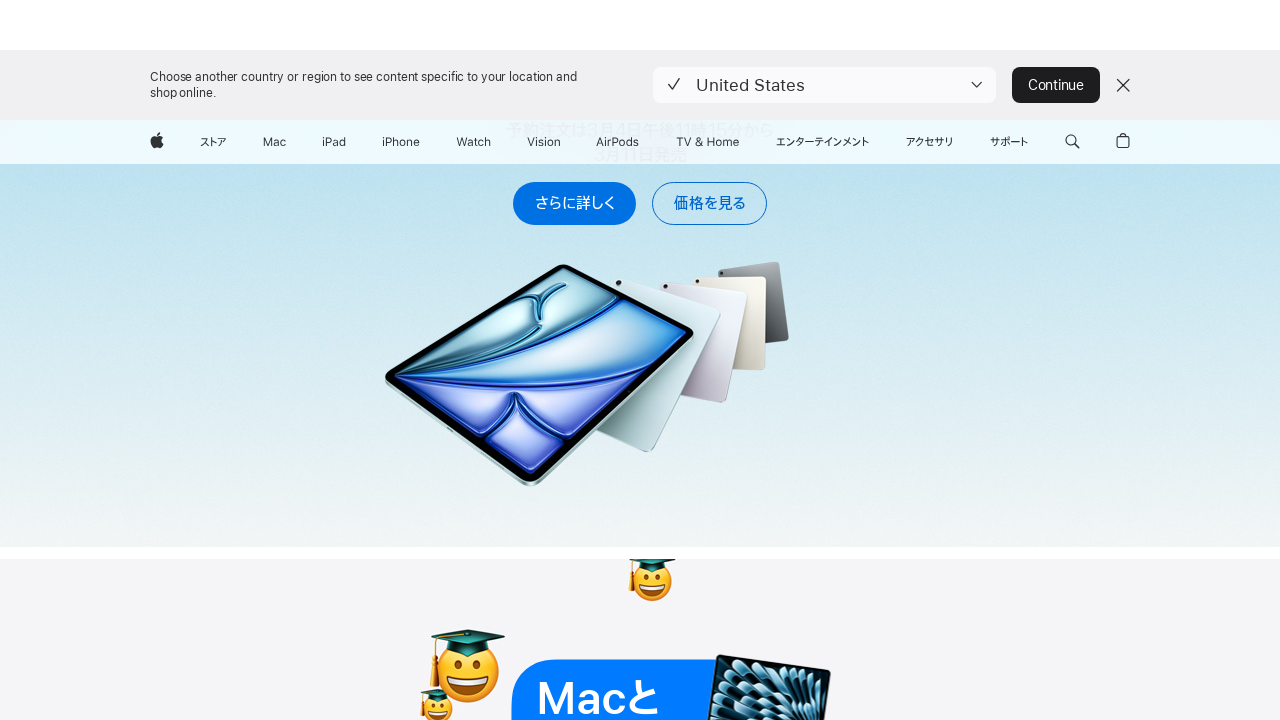

Paused for 1.86 seconds between scrolls (scroll count: 5)
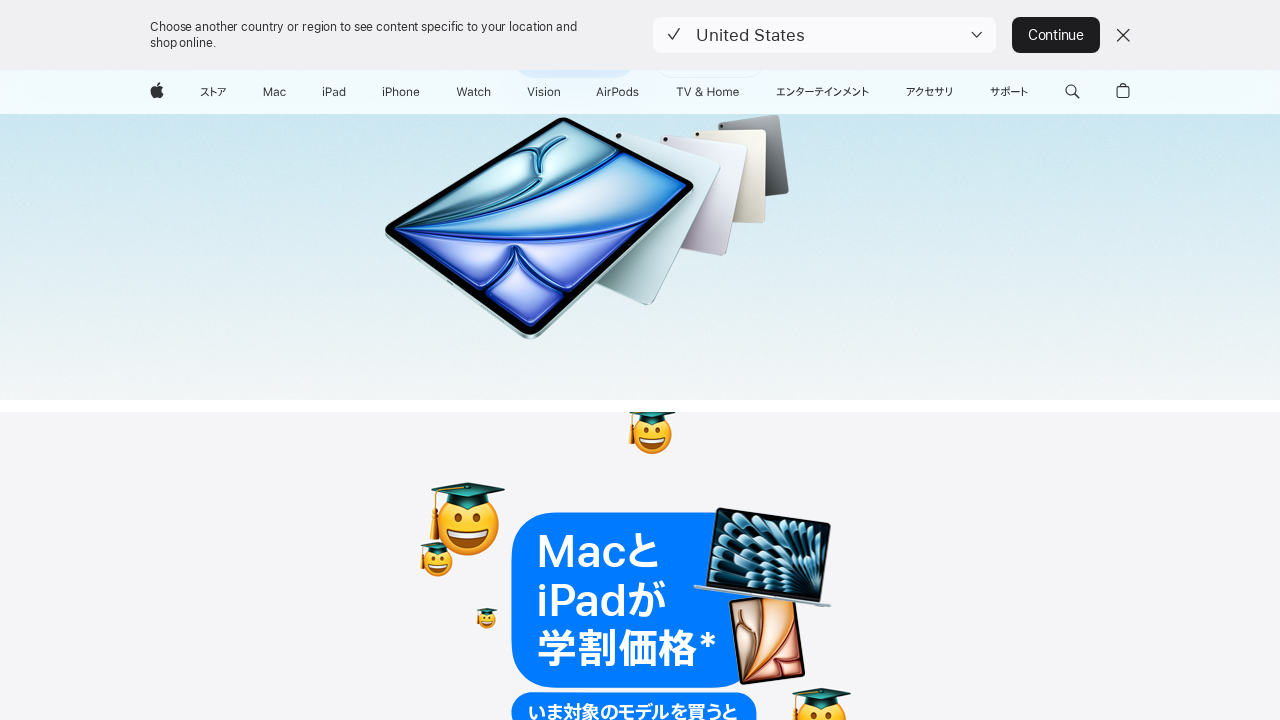

Retrieved page scroll metrics (scrollHeight, clientHeight, scrollTop)
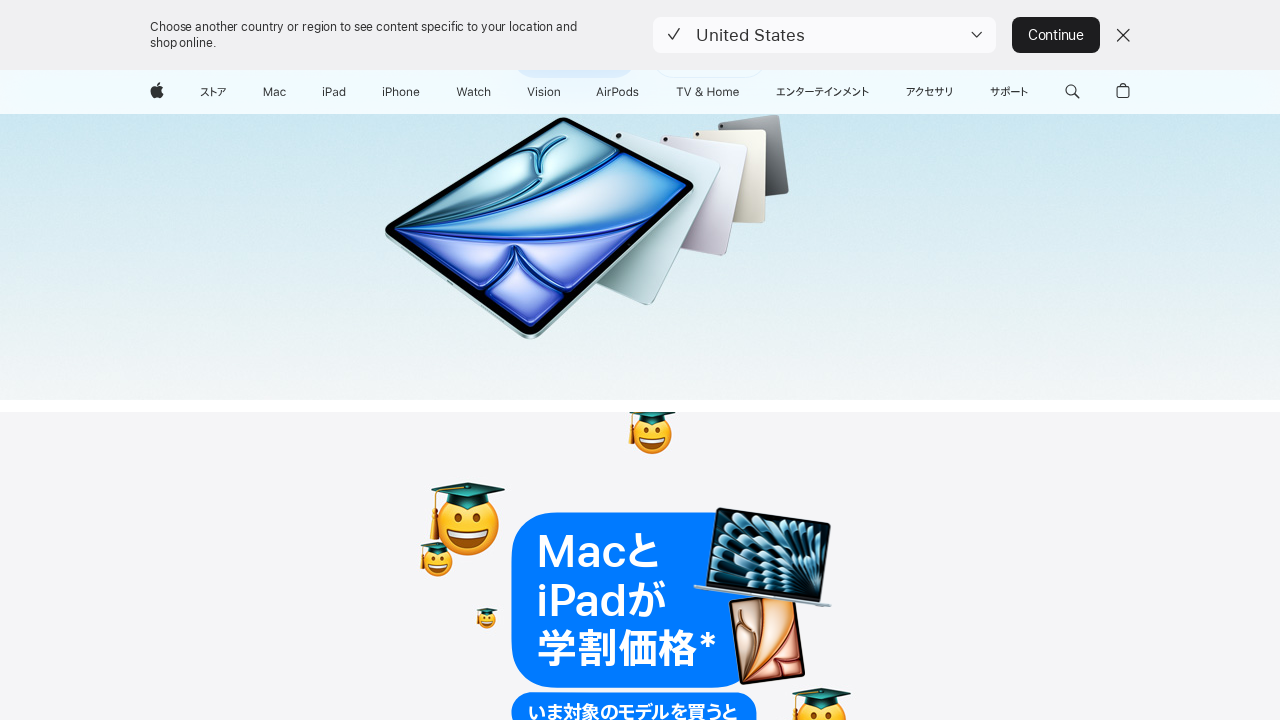

Scrolled down by 170px to position 1056px
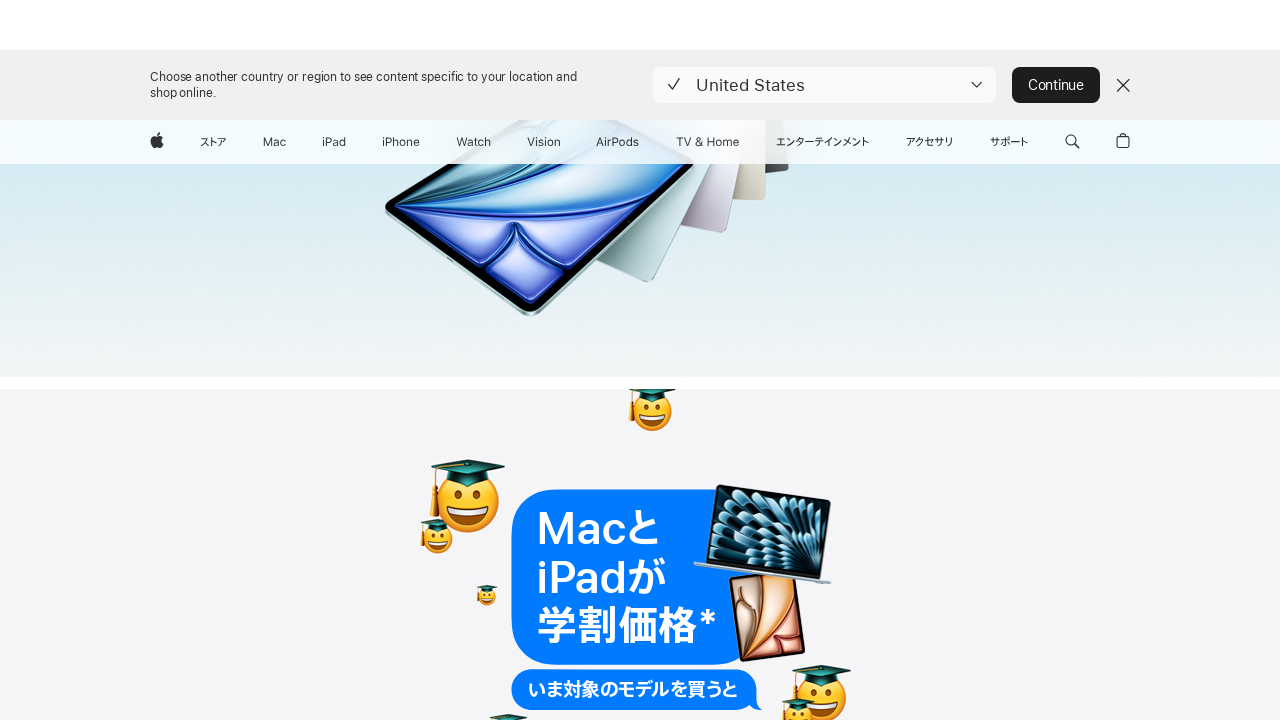

Paused for 1.88 seconds between scrolls (scroll count: 6)
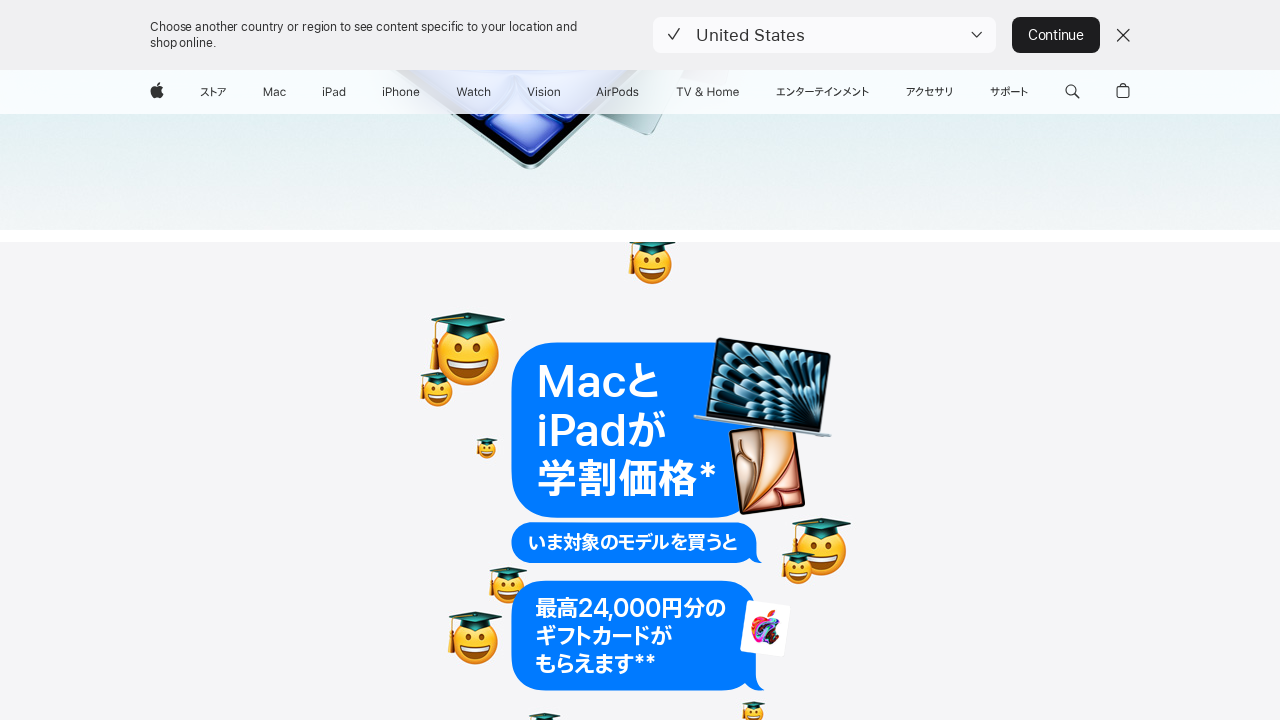

Extended reading pause for 3.78 seconds
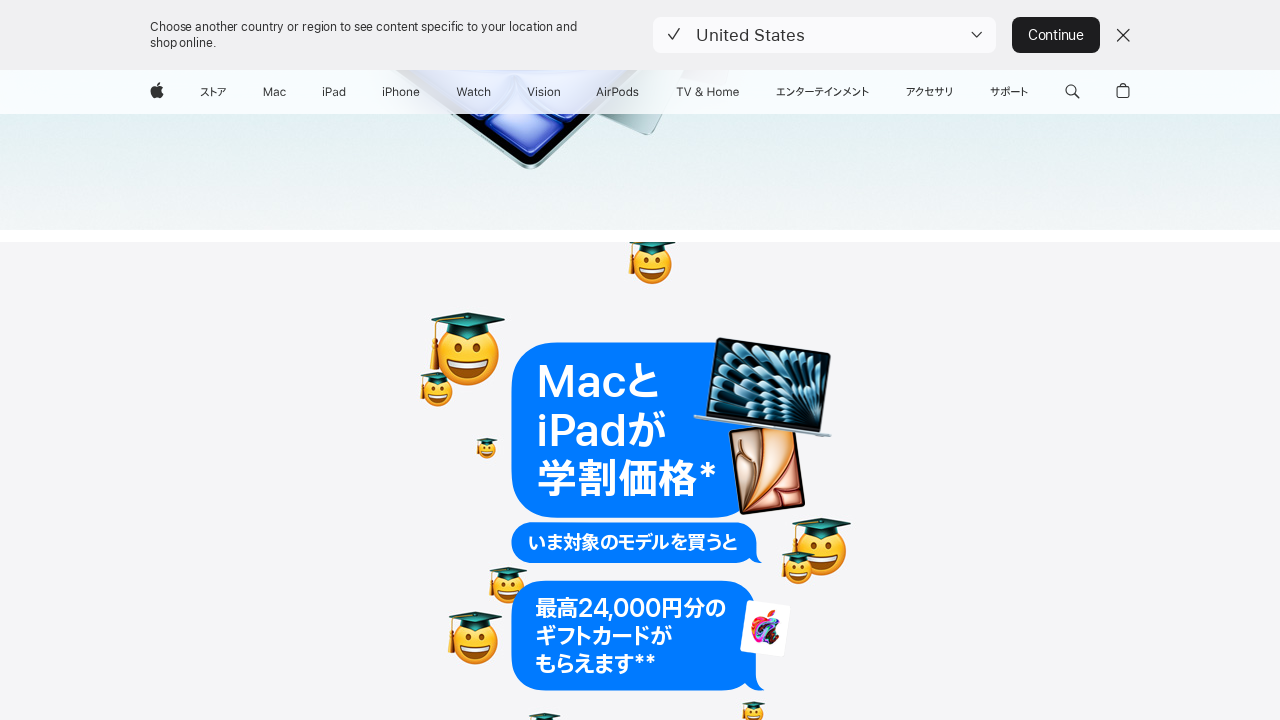

Retrieved page scroll metrics (scrollHeight, clientHeight, scrollTop)
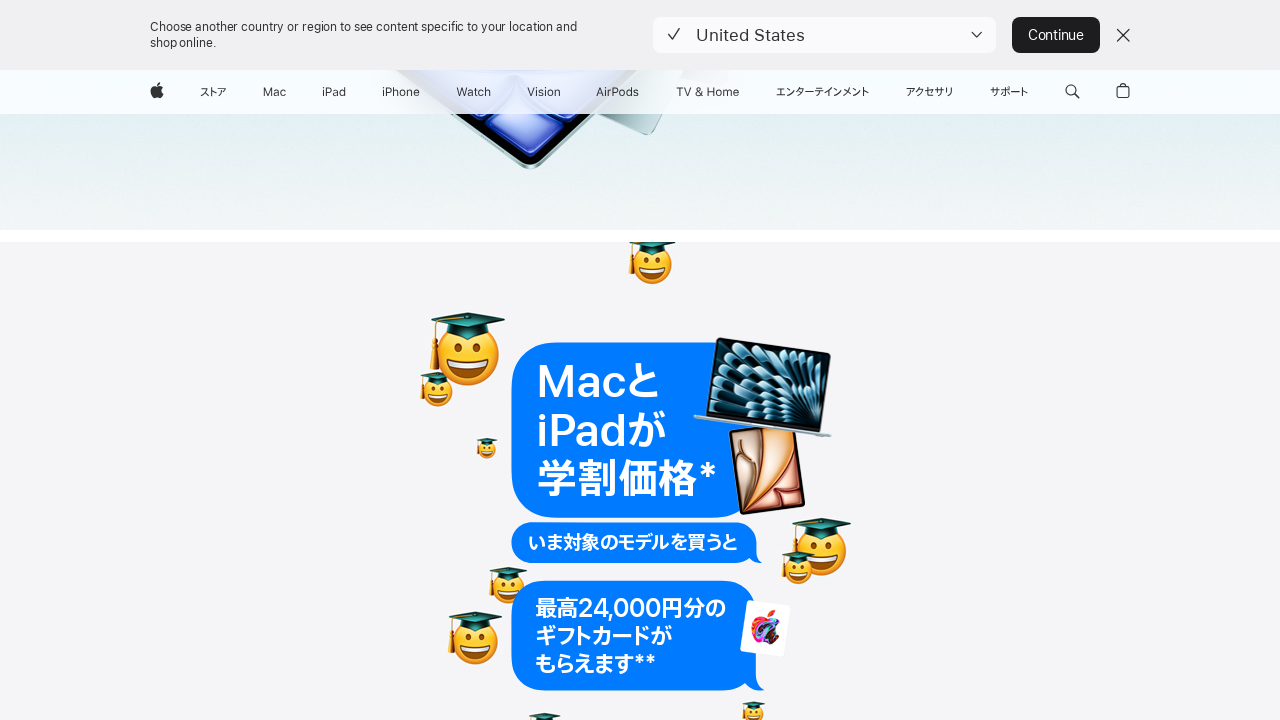

Scrolled down by 285px to position 1341px
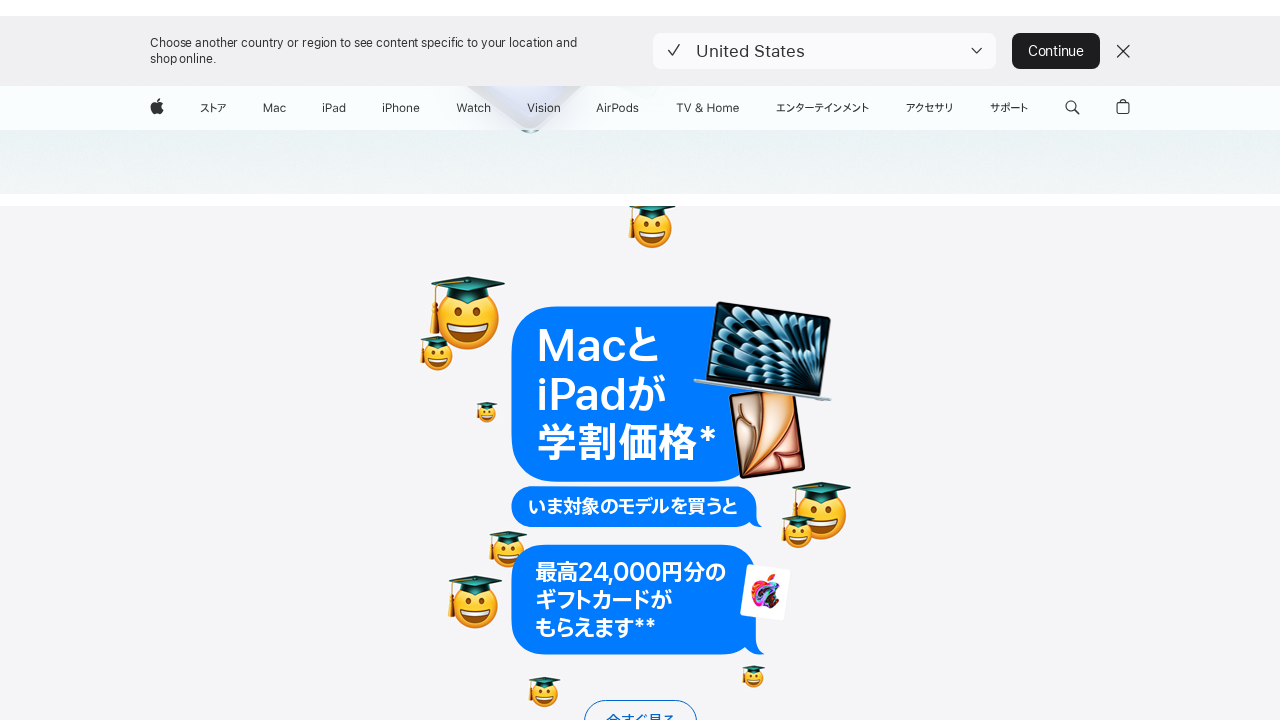

Paused for 1.31 seconds between scrolls (scroll count: 7)
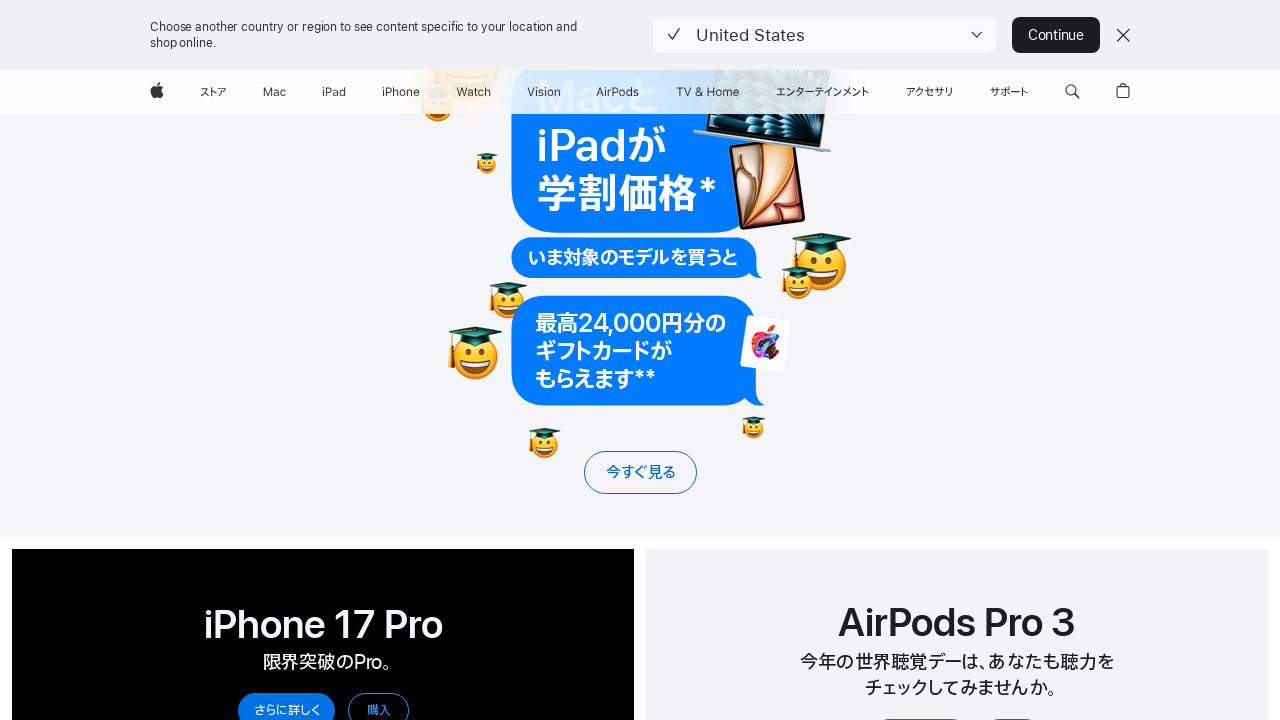

Retrieved page scroll metrics (scrollHeight, clientHeight, scrollTop)
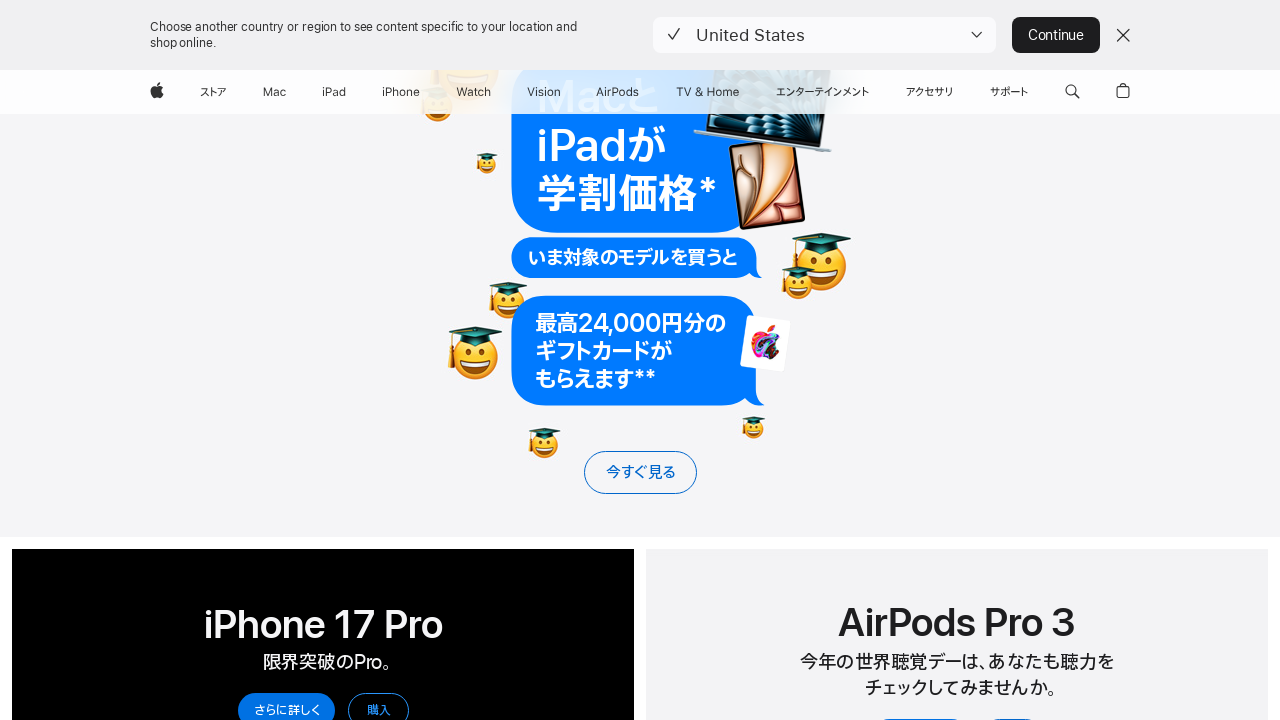

Scrolled down by 155px to position 1496px
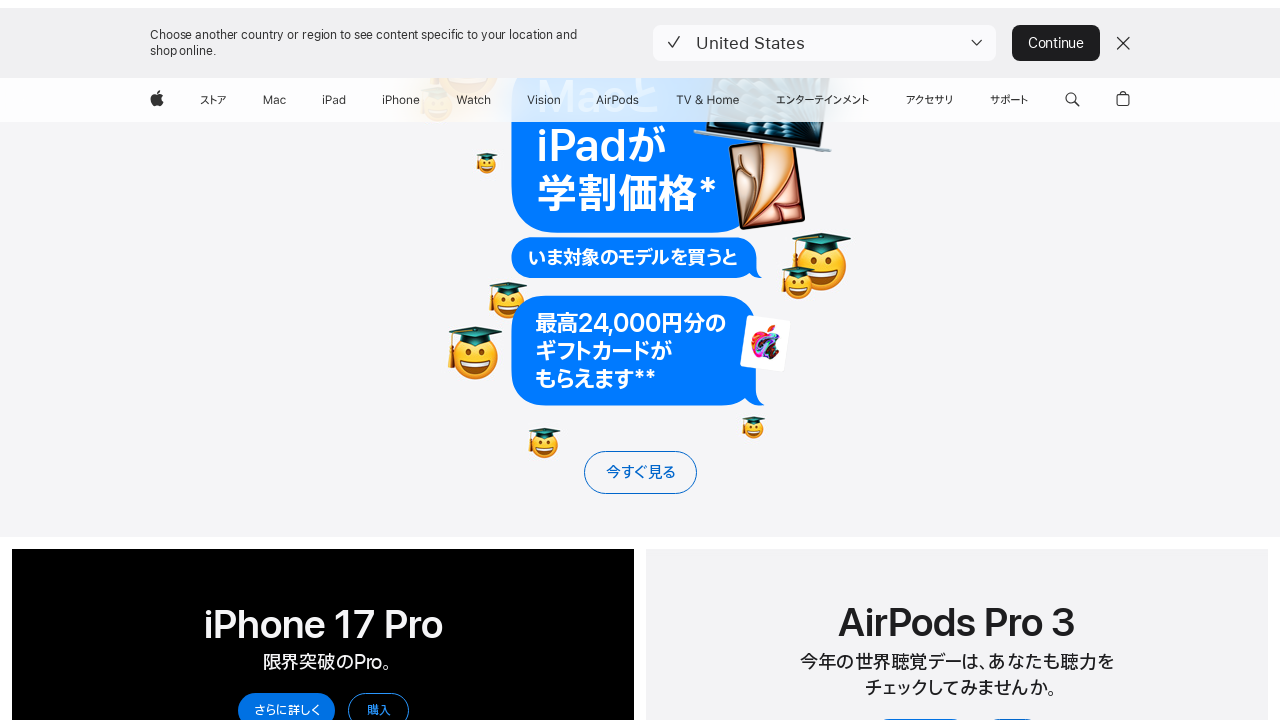

Paused for 2.24 seconds between scrolls (scroll count: 8)
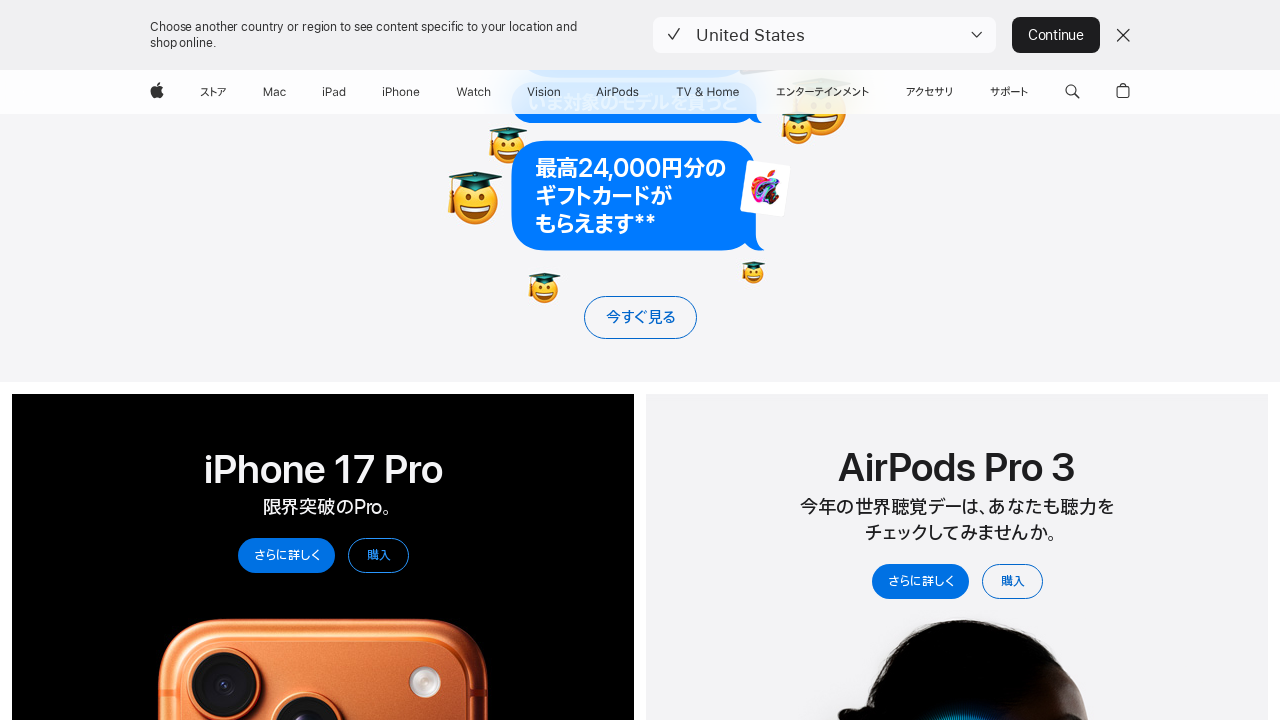

Retrieved page scroll metrics (scrollHeight, clientHeight, scrollTop)
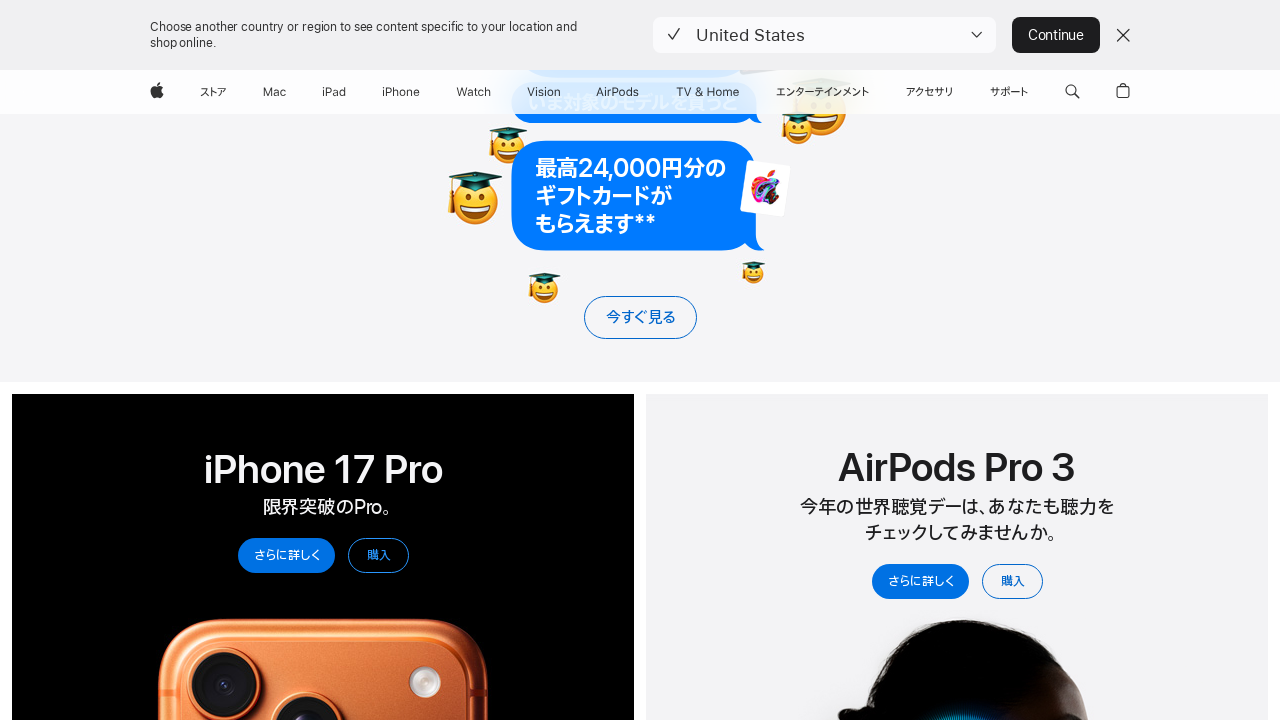

Scrolled down by 182px to position 1678px
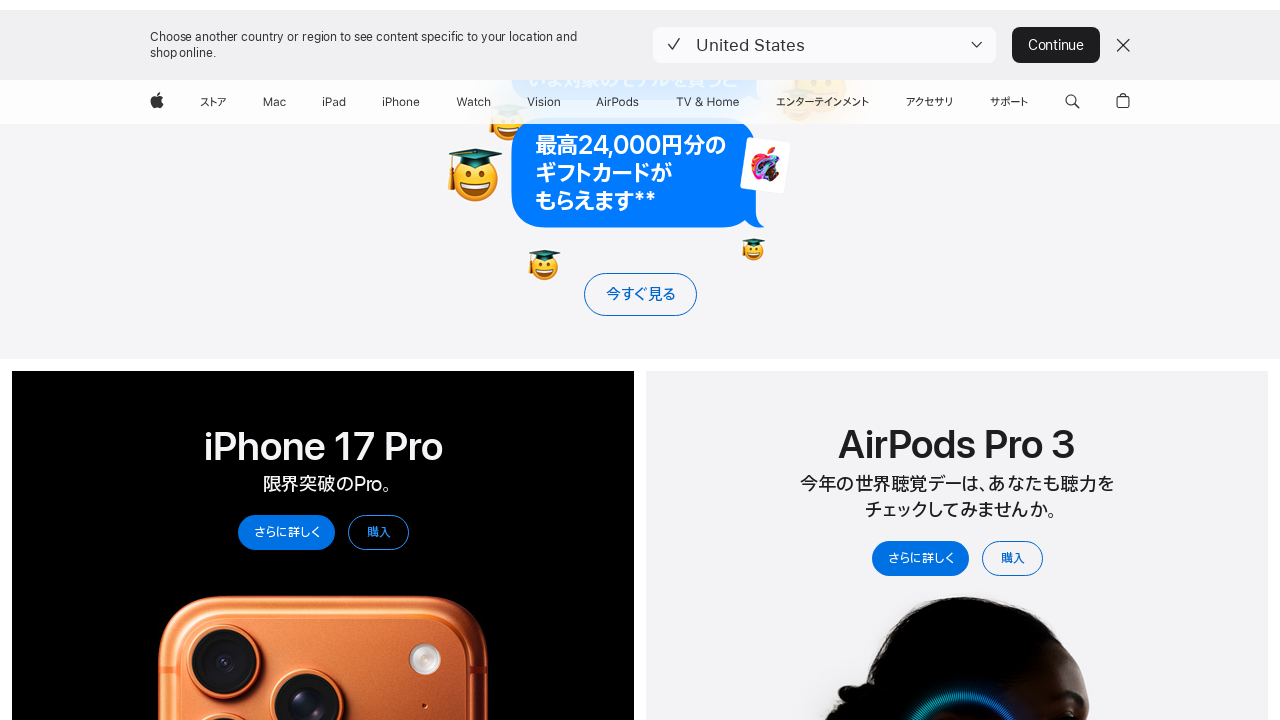

Paused for 1.21 seconds between scrolls (scroll count: 9)
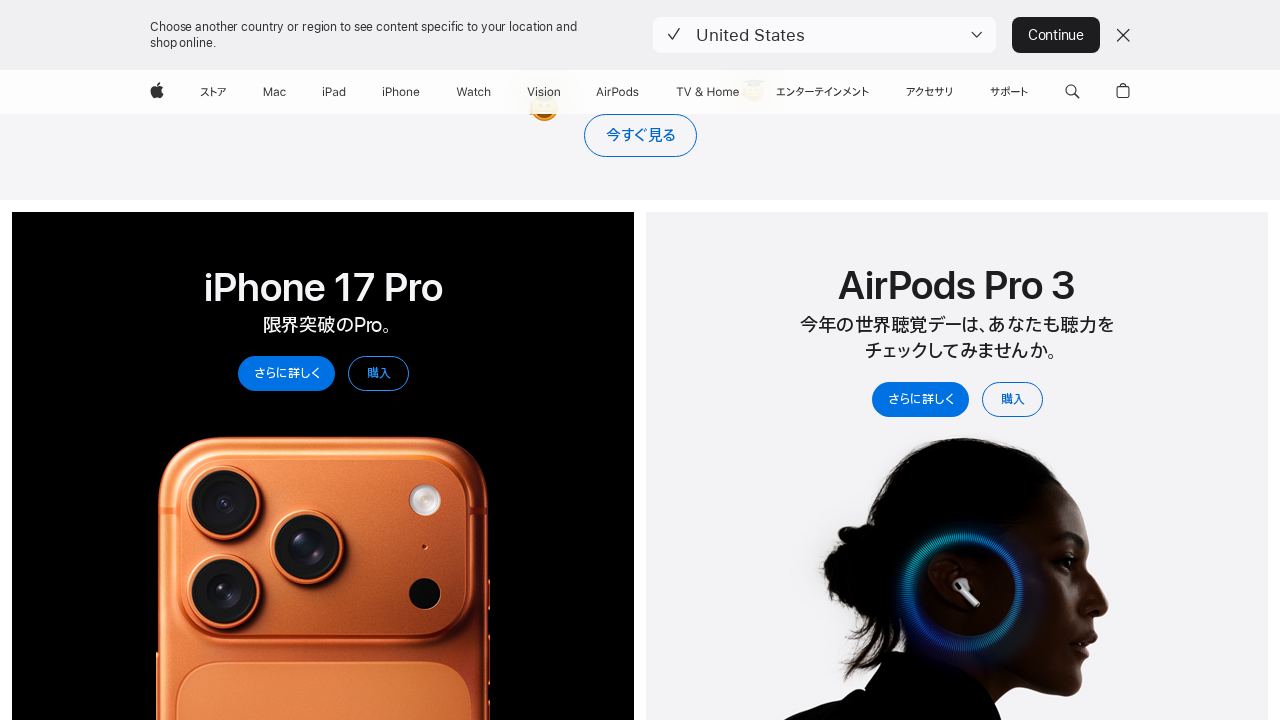

Extended reading pause for 2.60 seconds
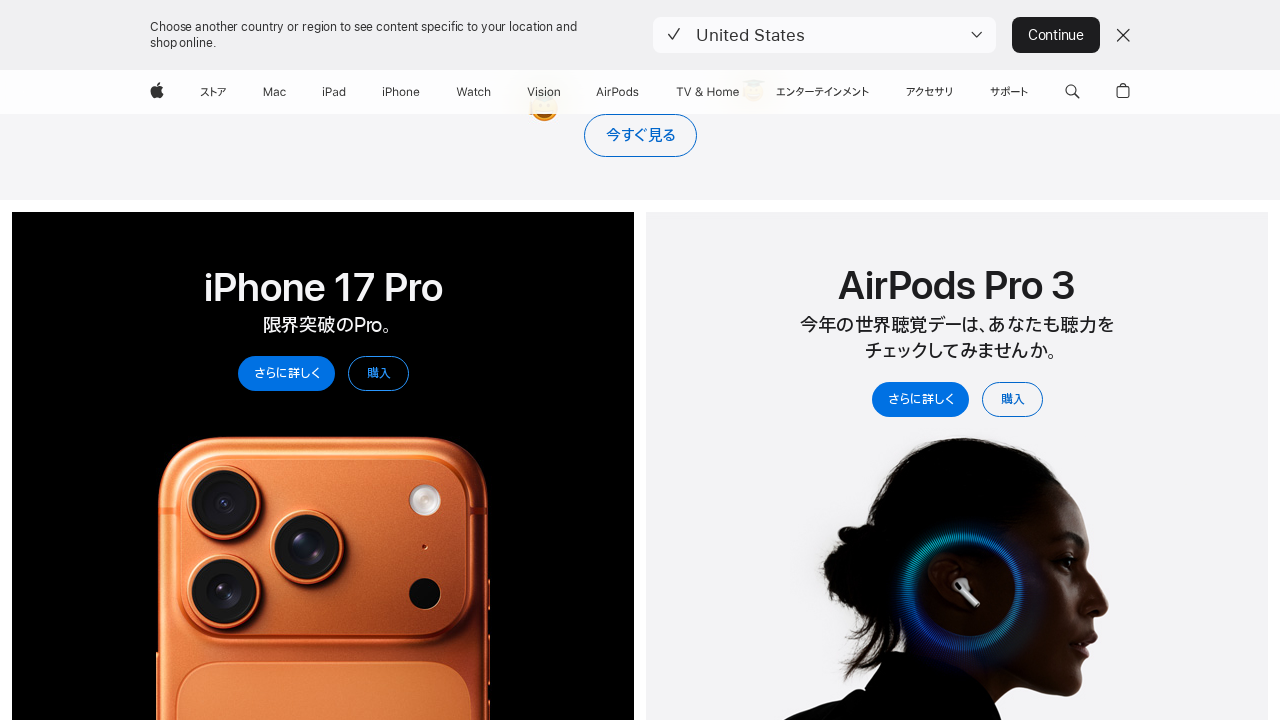

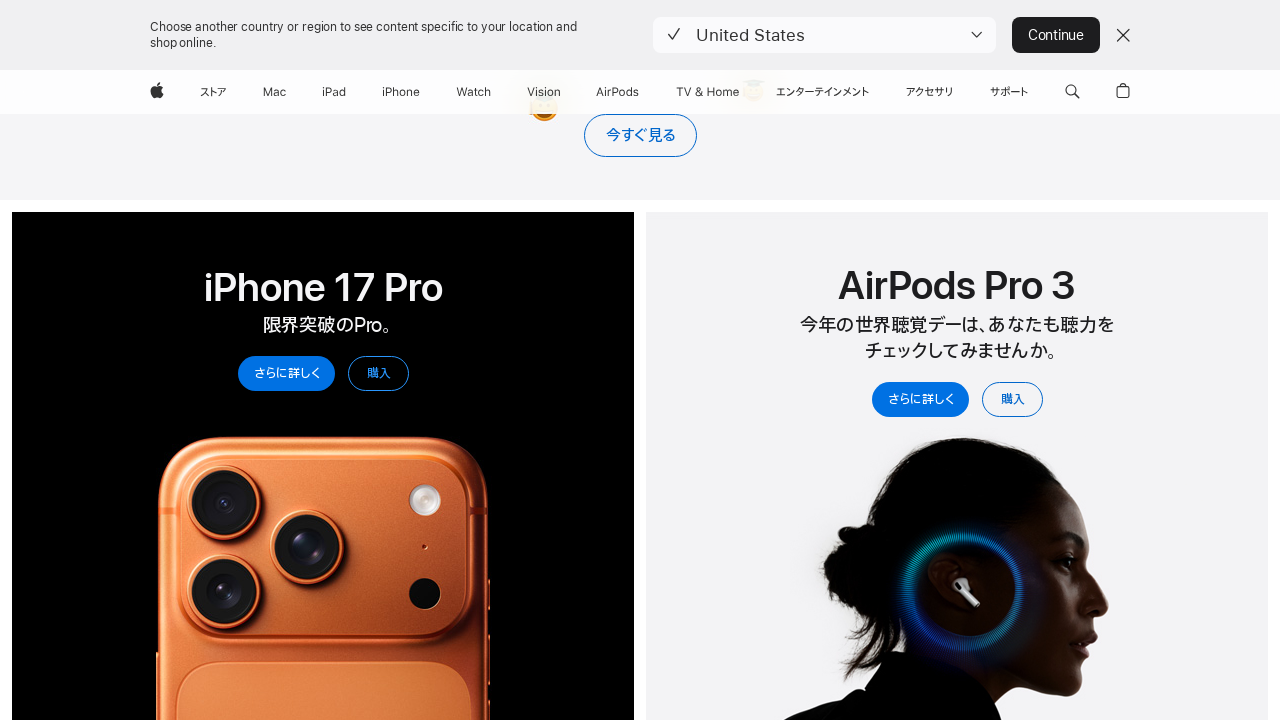